Opens PolicyBazaar website and maximizes the browser window

Starting URL: https://www.policybazaar.com

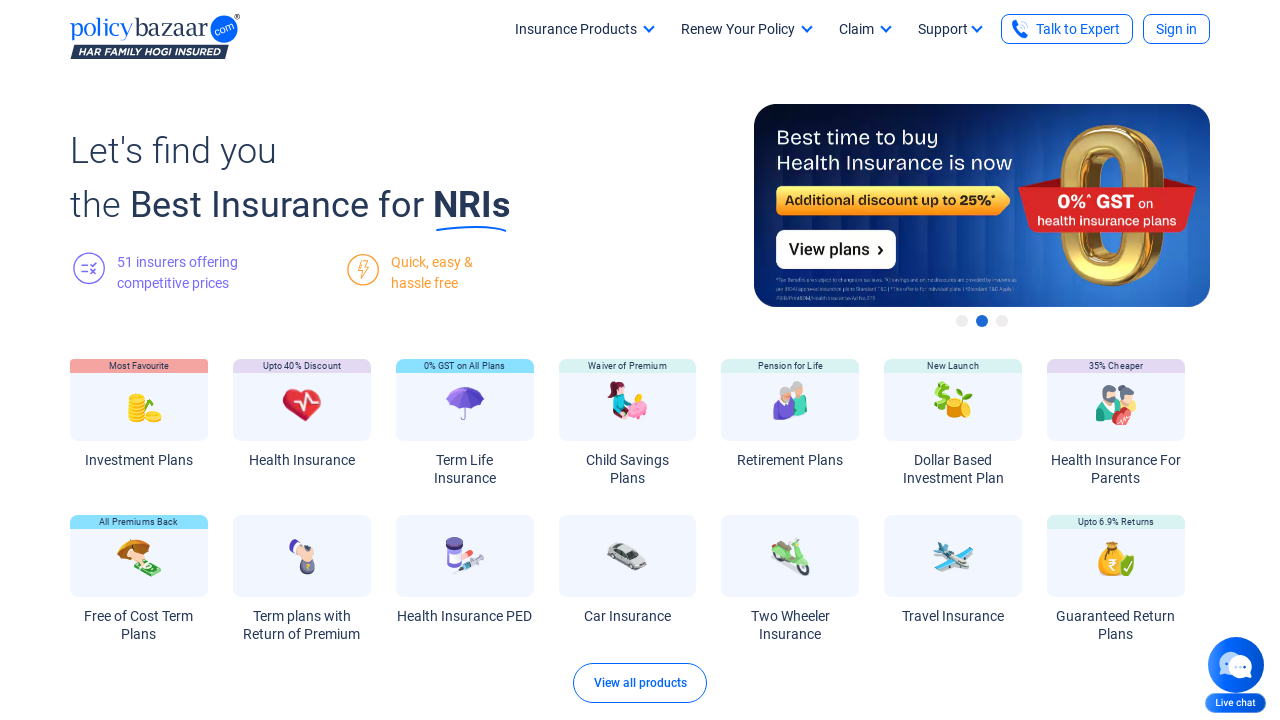

PolicyBazaar website page loaded (domcontentloaded)
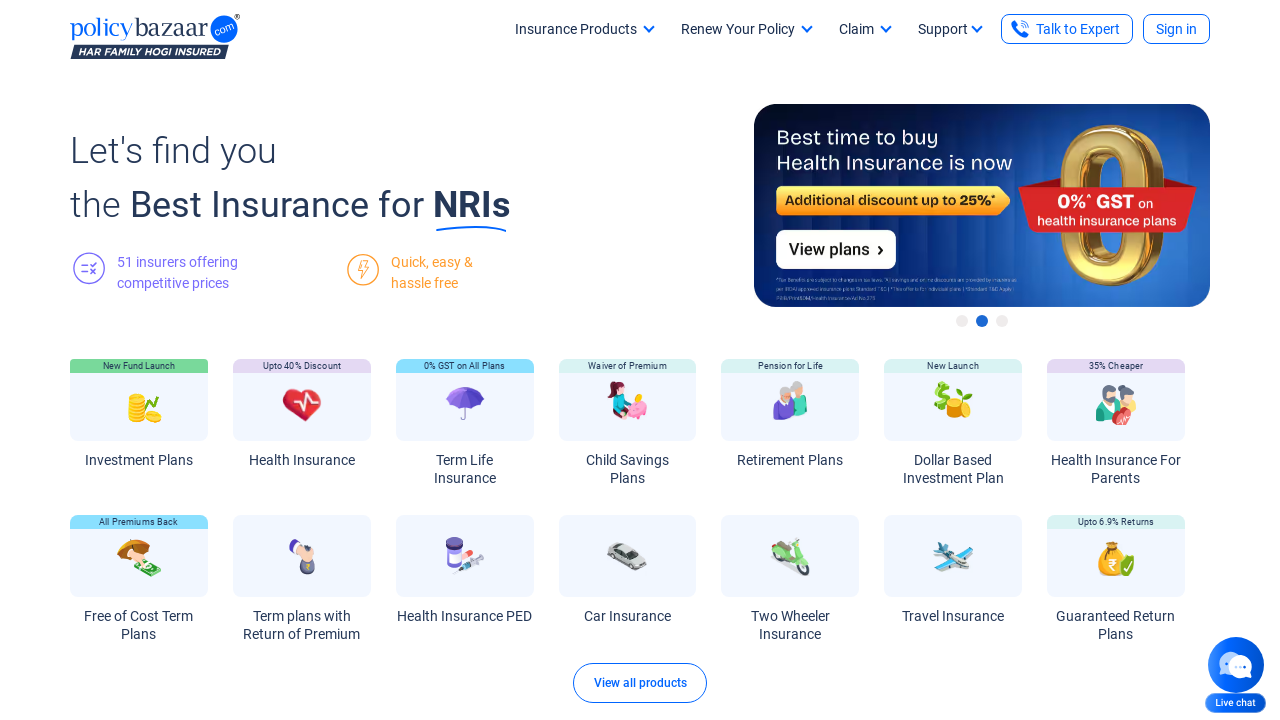

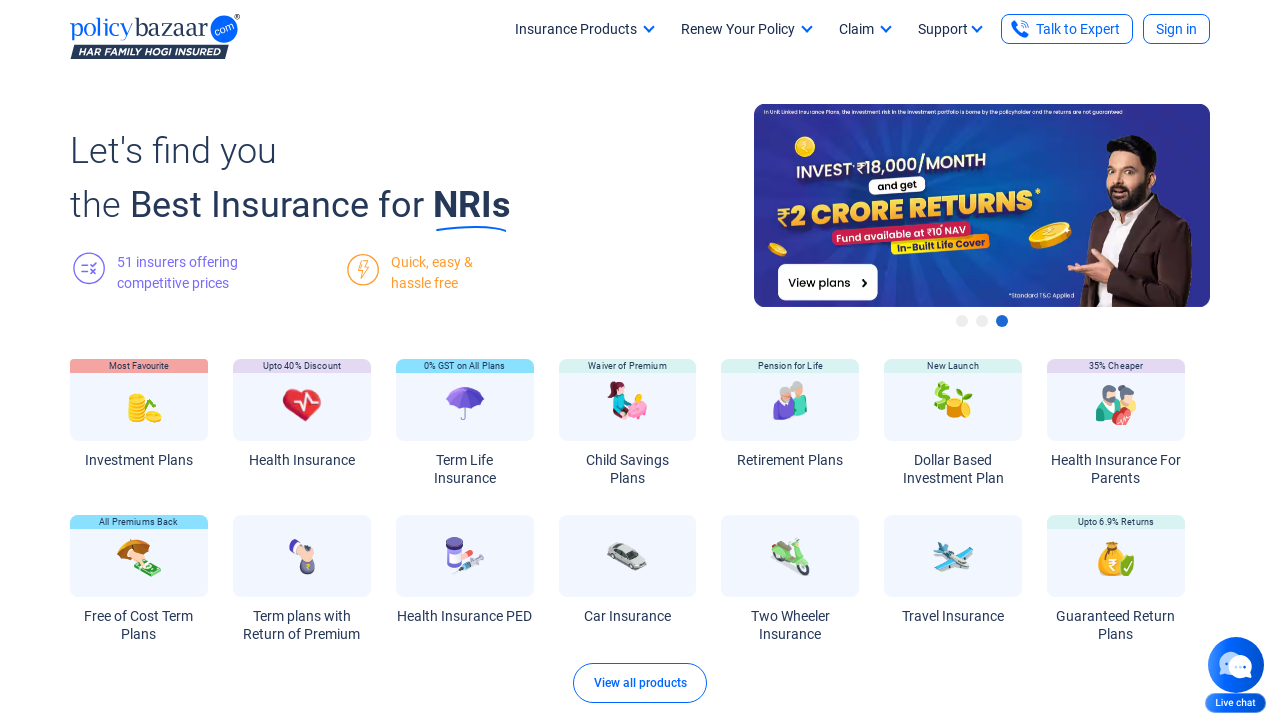